Tests scroll functionality and mouse hover interaction by scrolling to an element and clicking a hover menu option

Starting URL: https://rahulshettyacademy.com/AutomationPractice/

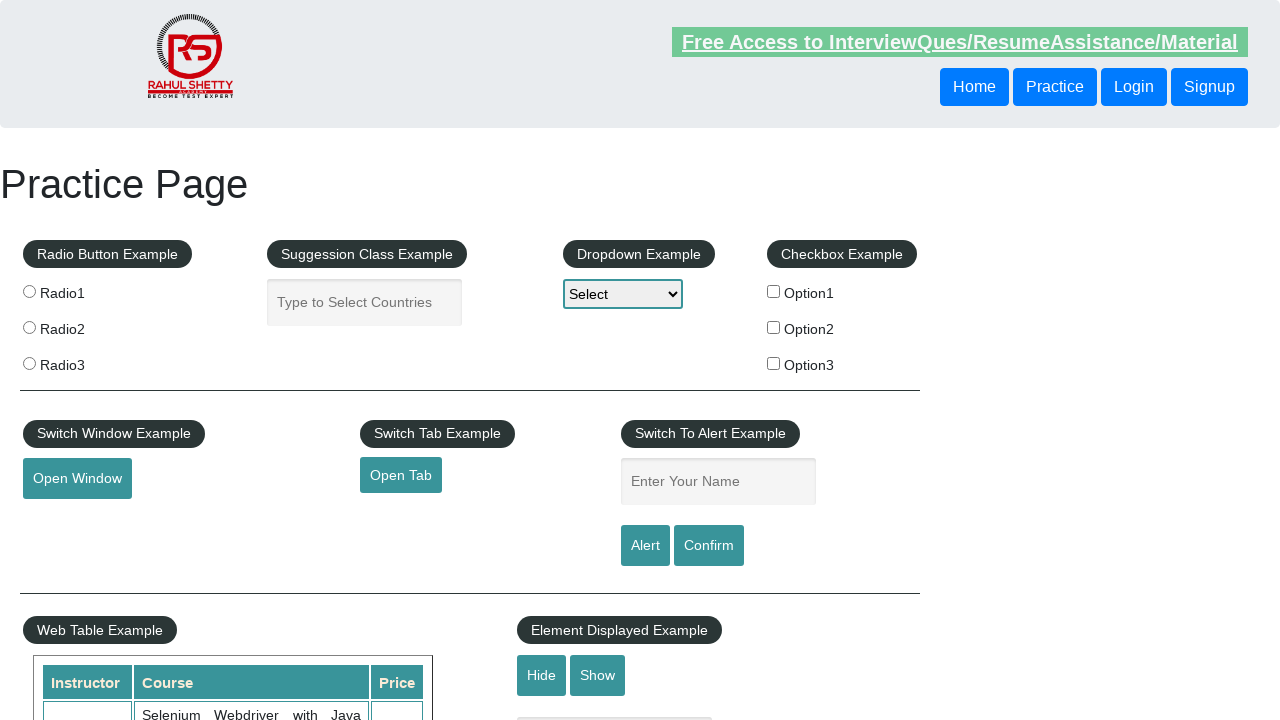

Scrolled to mouse hover element
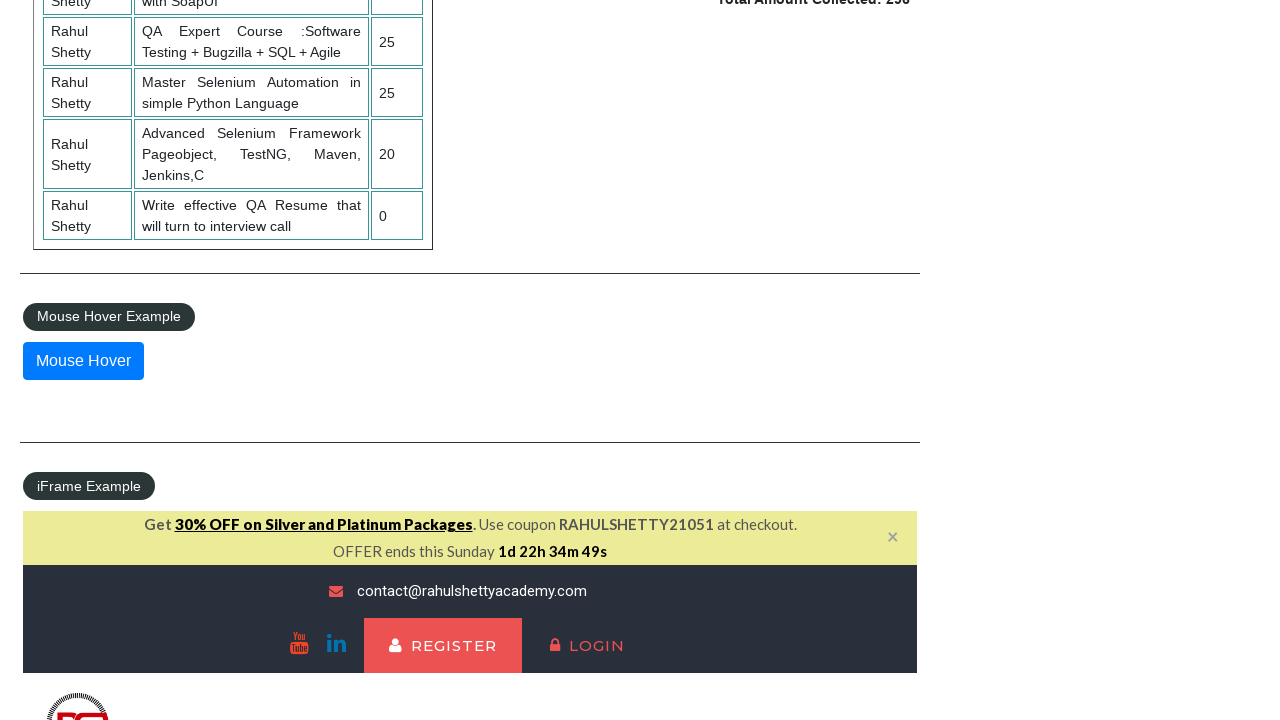

Hovered over the mouse hover element at (83, 361) on #mousehover
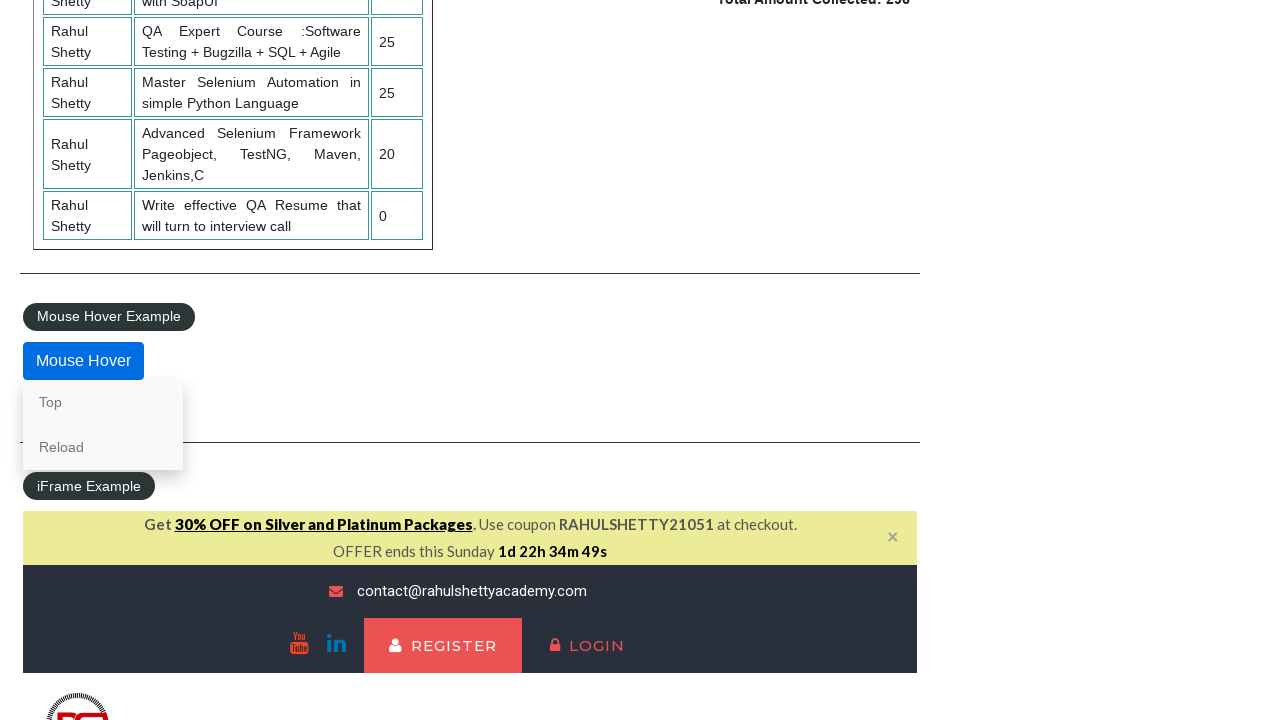

Clicked on 'Top' link in hover menu at (103, 402) on a:text('Top')
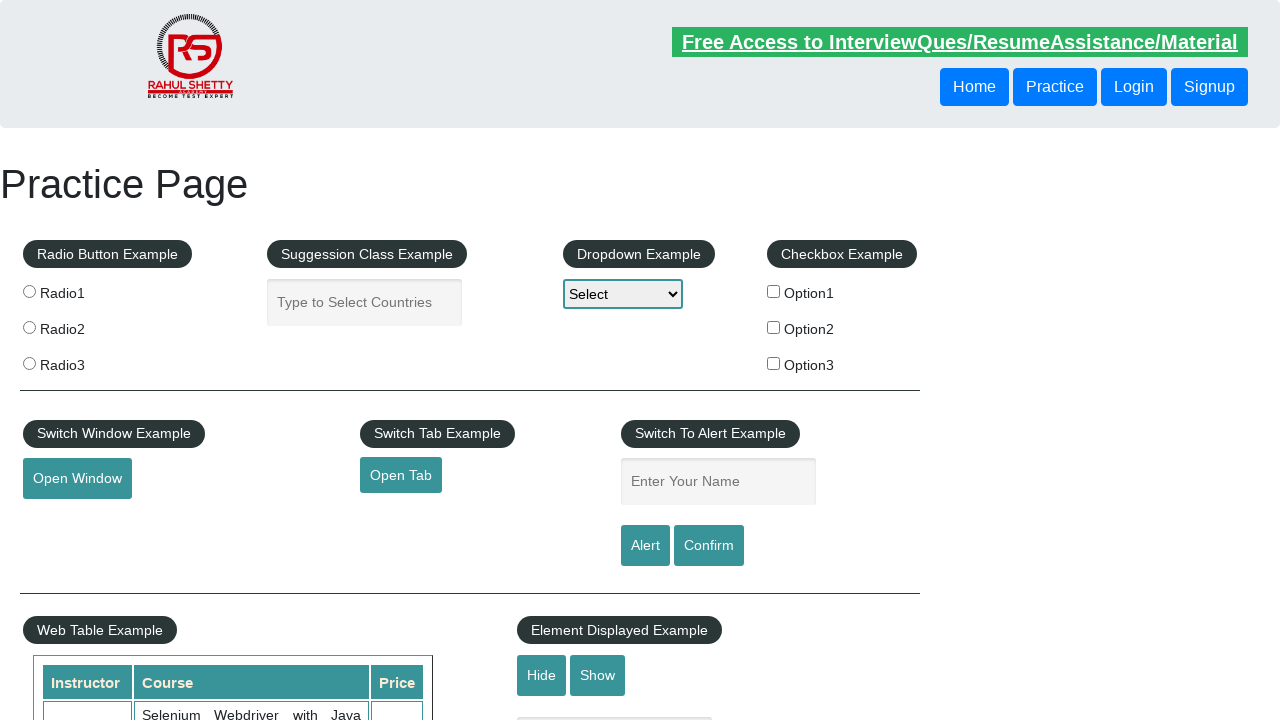

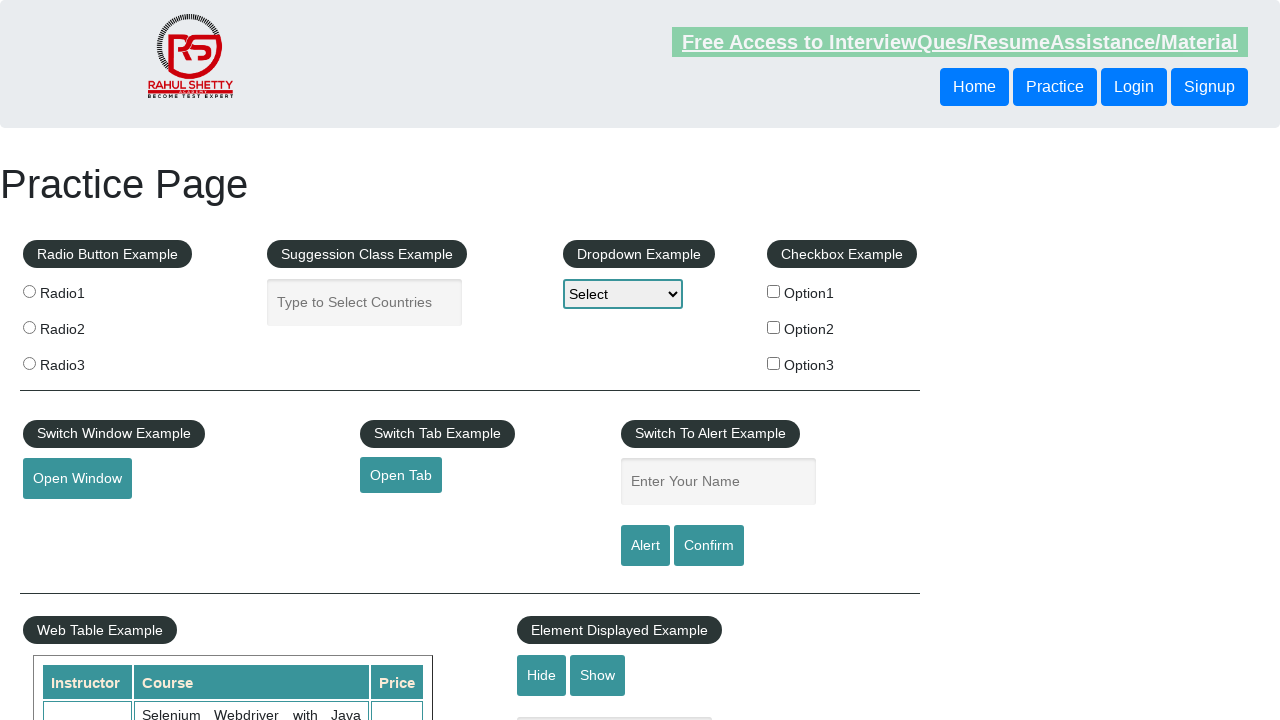